Verifies that app icons (favicon, icon-512x512, default_avatar) are accessible by making HTTP requests to their URLs.

Starting URL: https://youngjnick.github.io/Massage-Therapy-FIREBASE-PRO/

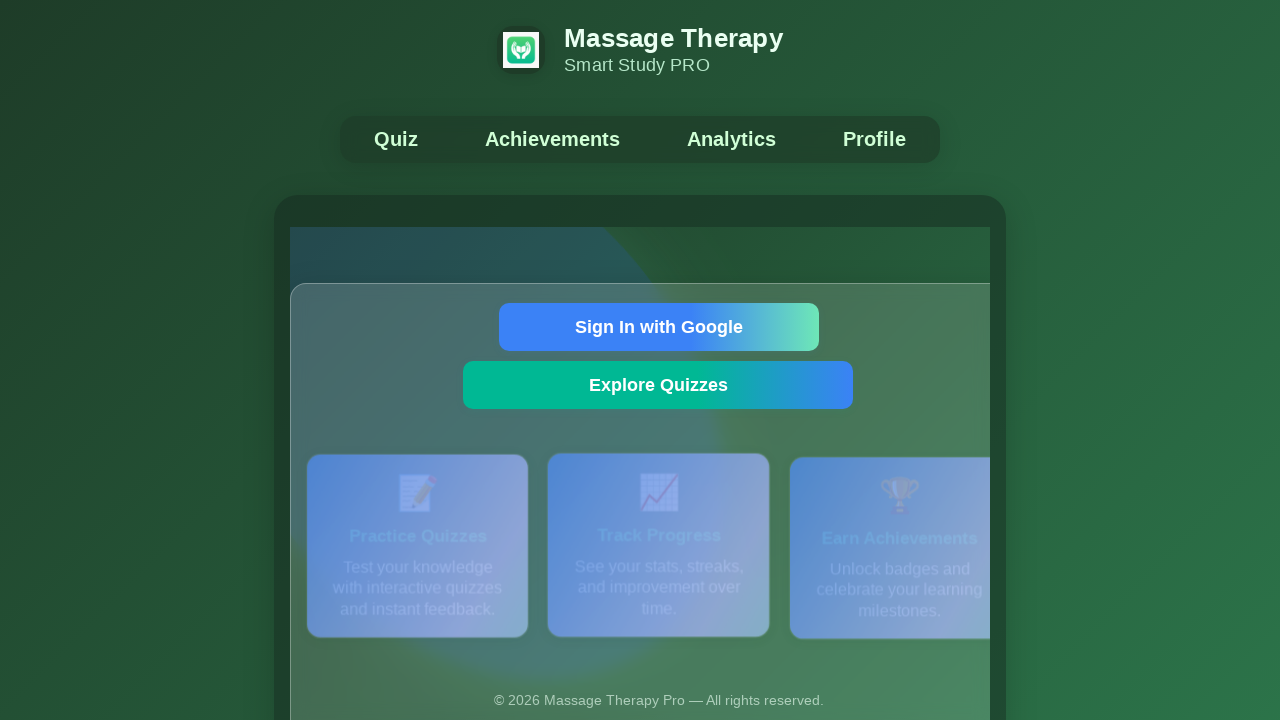

Made HTTP request to favicon.ico and received status 200
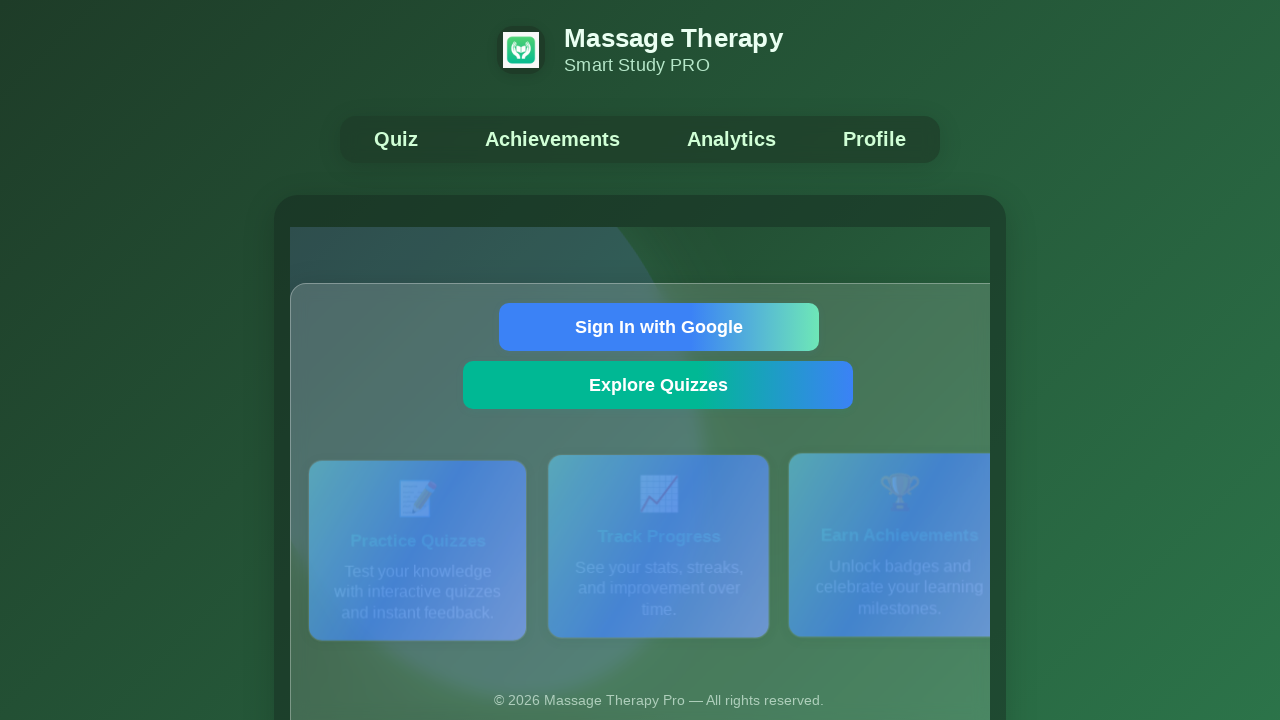

Verified favicon.ico is accessible with HTTP 200 status
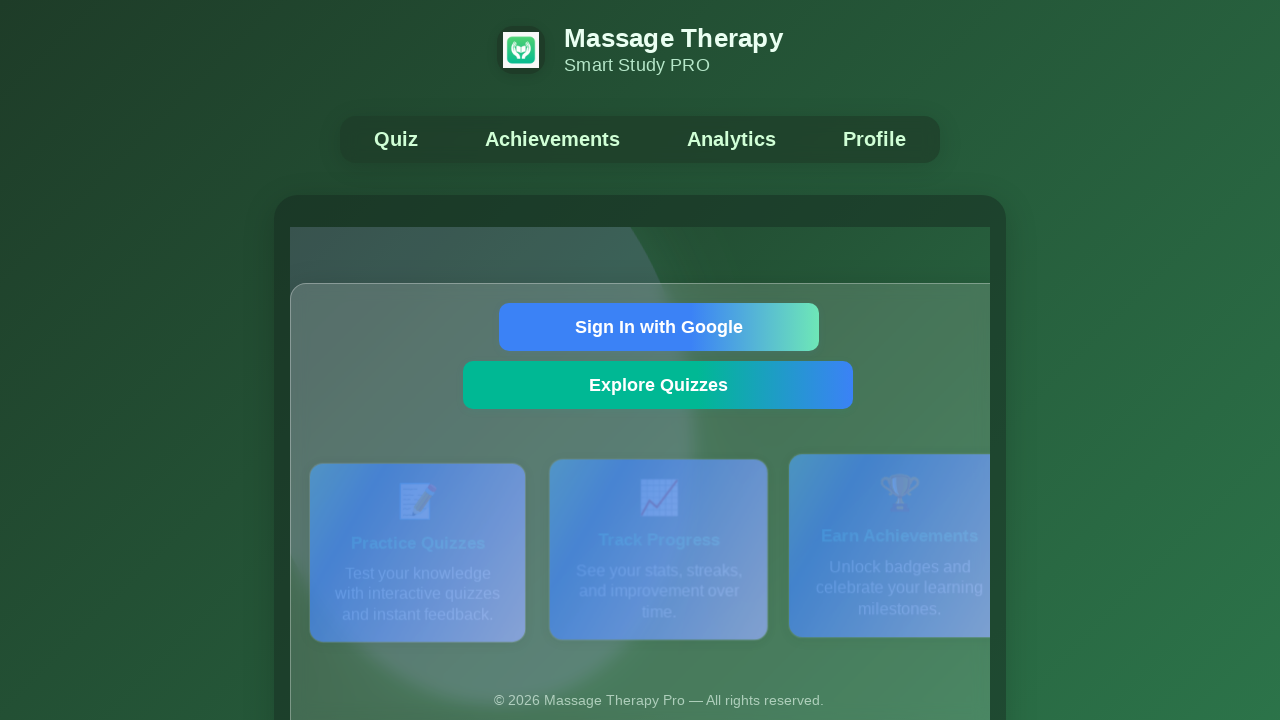

Made HTTP request to icon-512x512.png and received status 200
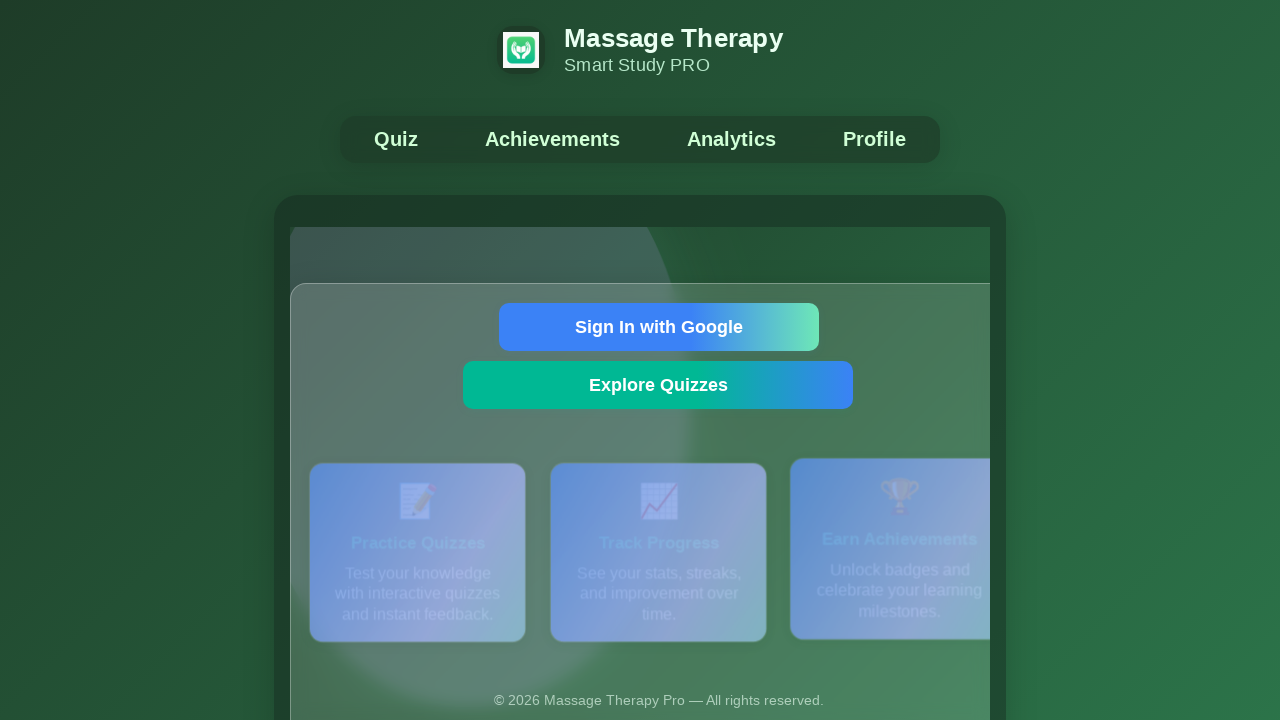

Verified icon-512x512.png is accessible with HTTP 200 status
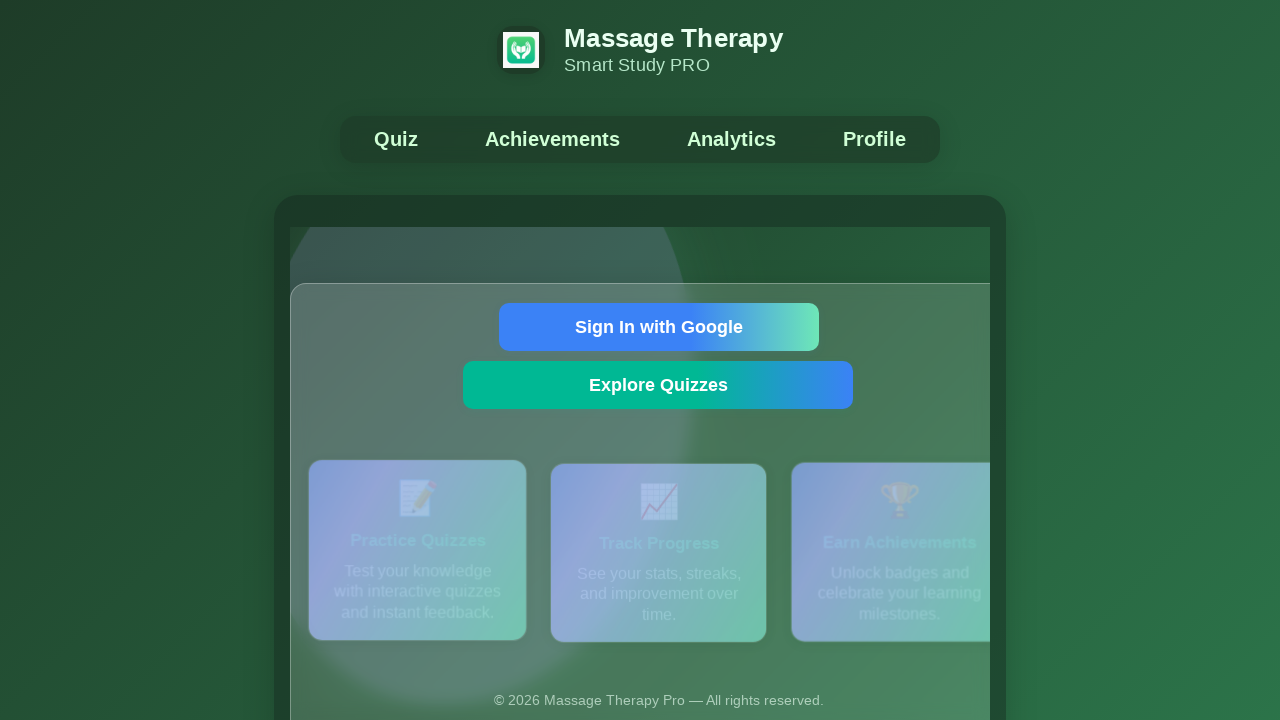

Made HTTP request to default_avatar.png and received status 200
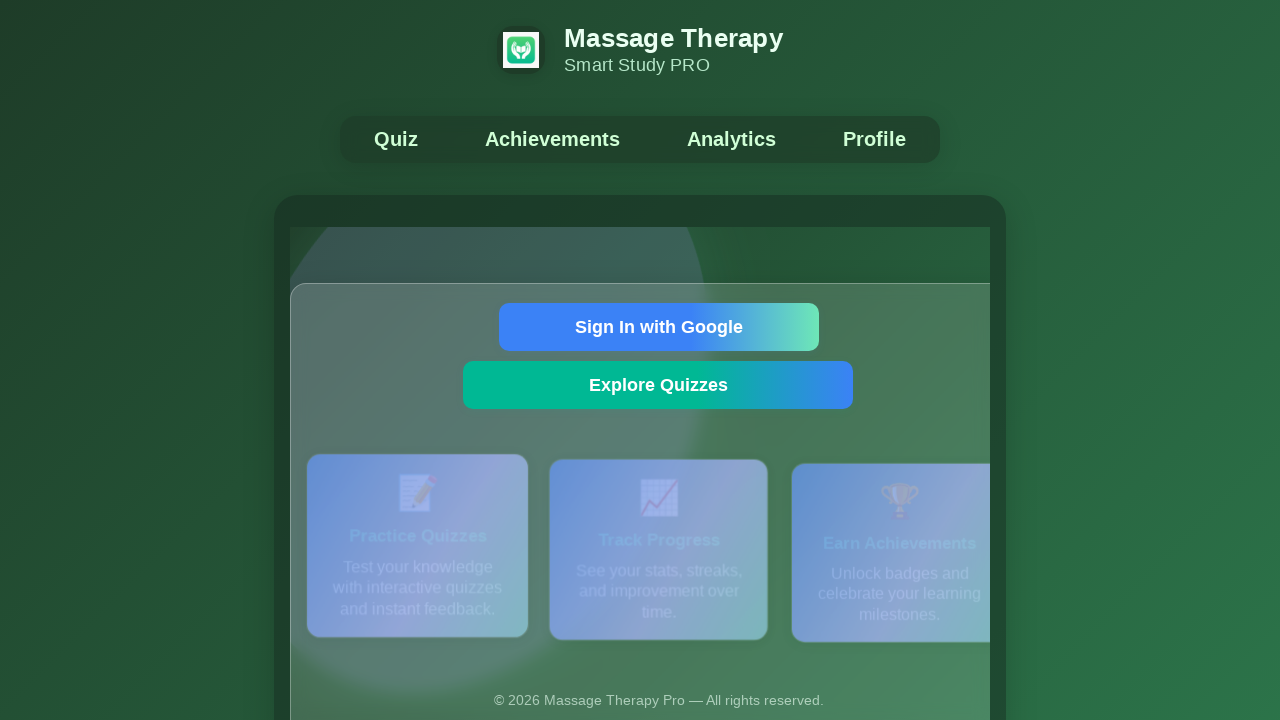

Verified default_avatar.png is accessible with HTTP 200 status
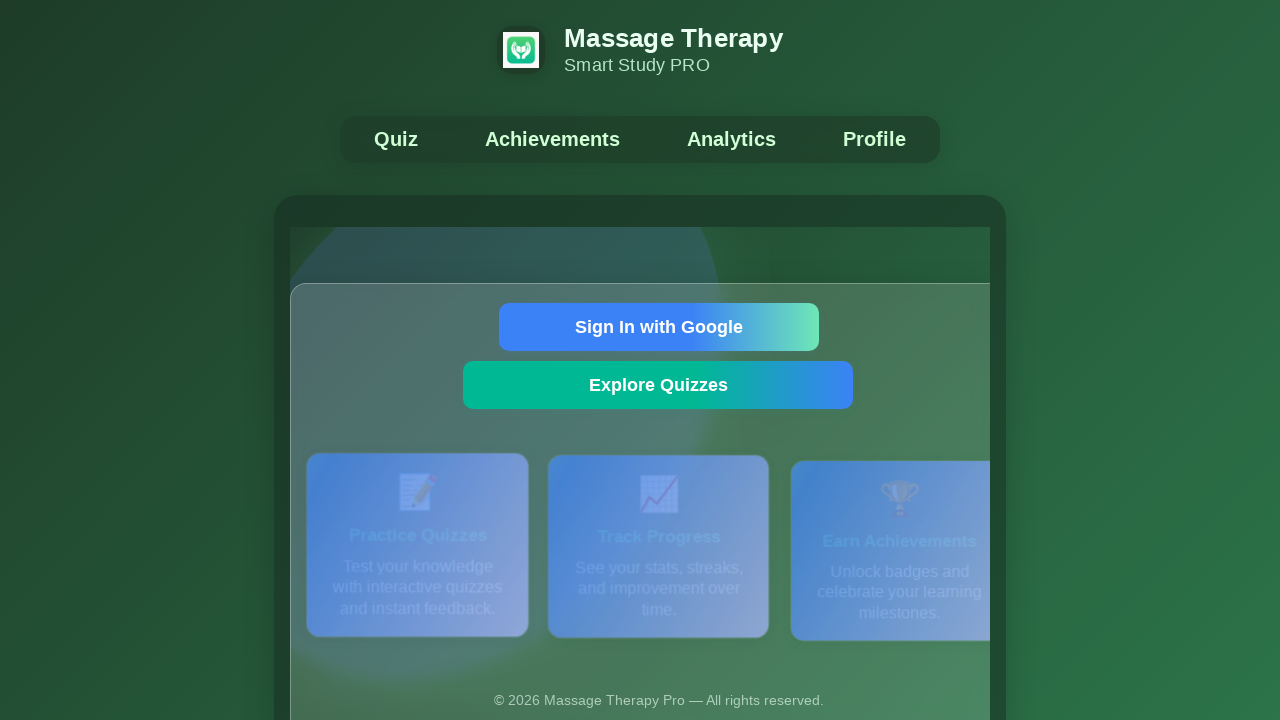

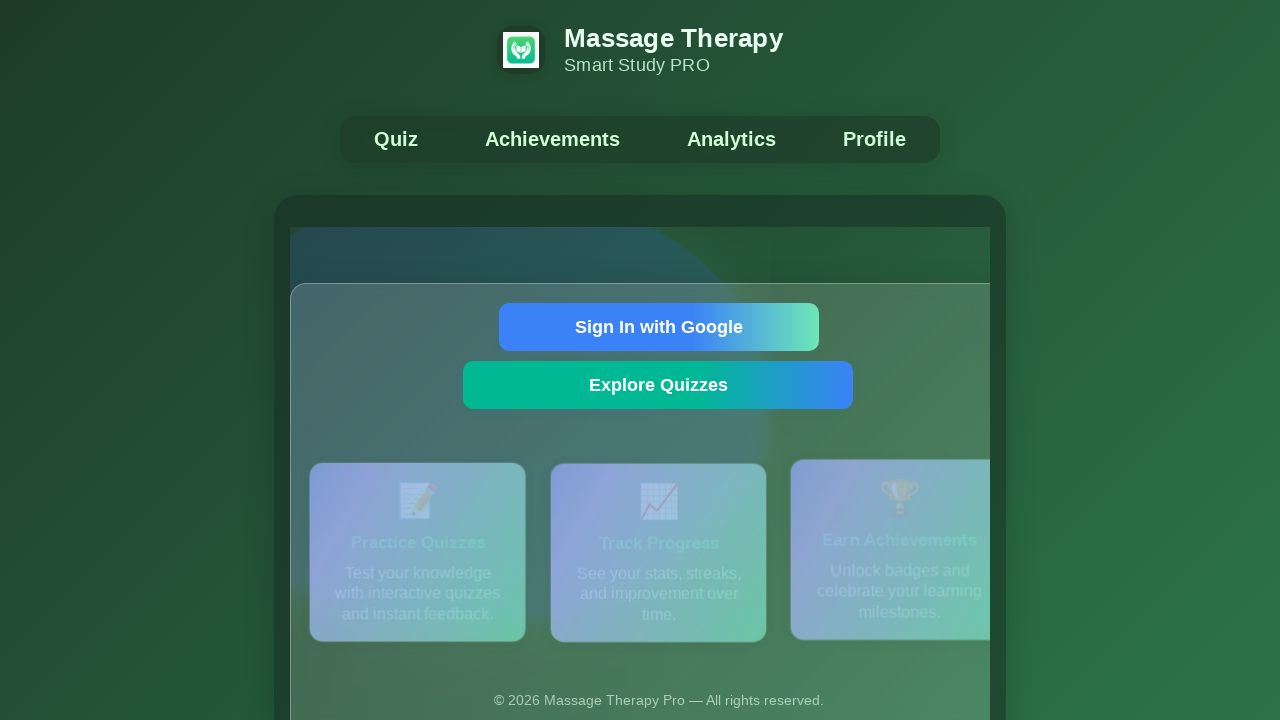